Tests file upload functionality on a practice testing site by selecting a file and clicking the submit button to upload it.

Starting URL: https://practice.expandtesting.com/upload

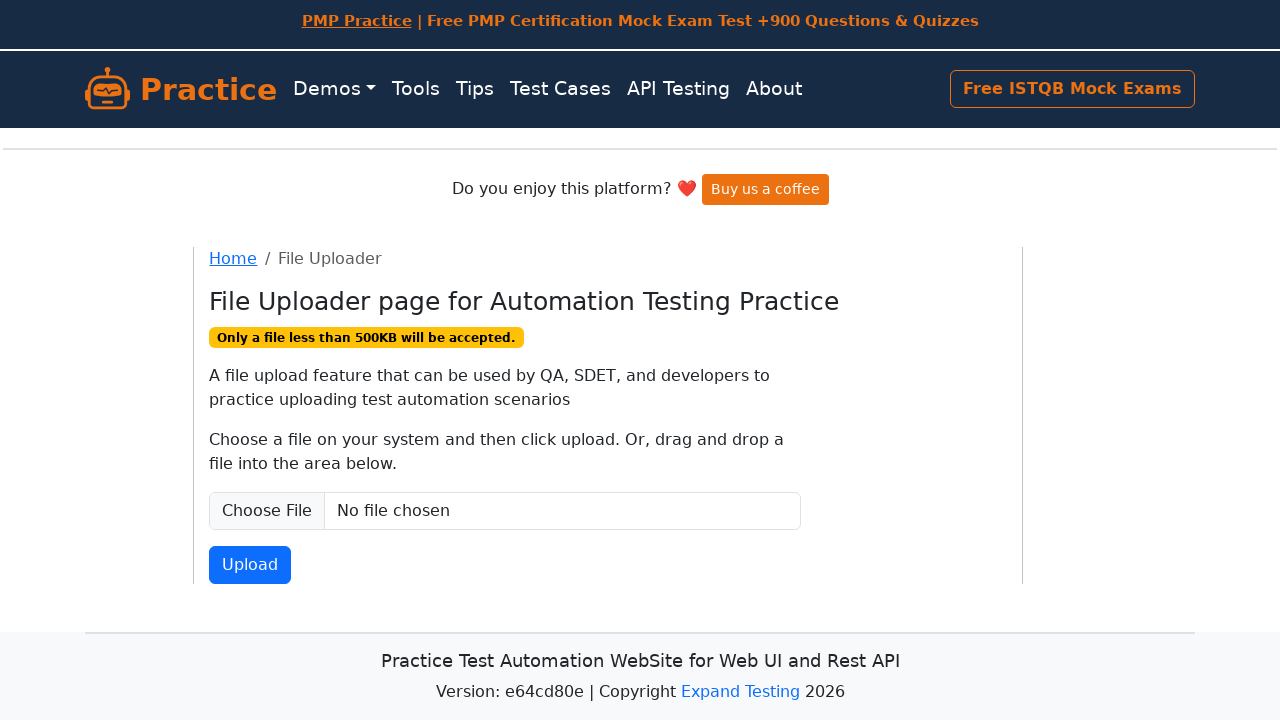

Created temporary test file for upload
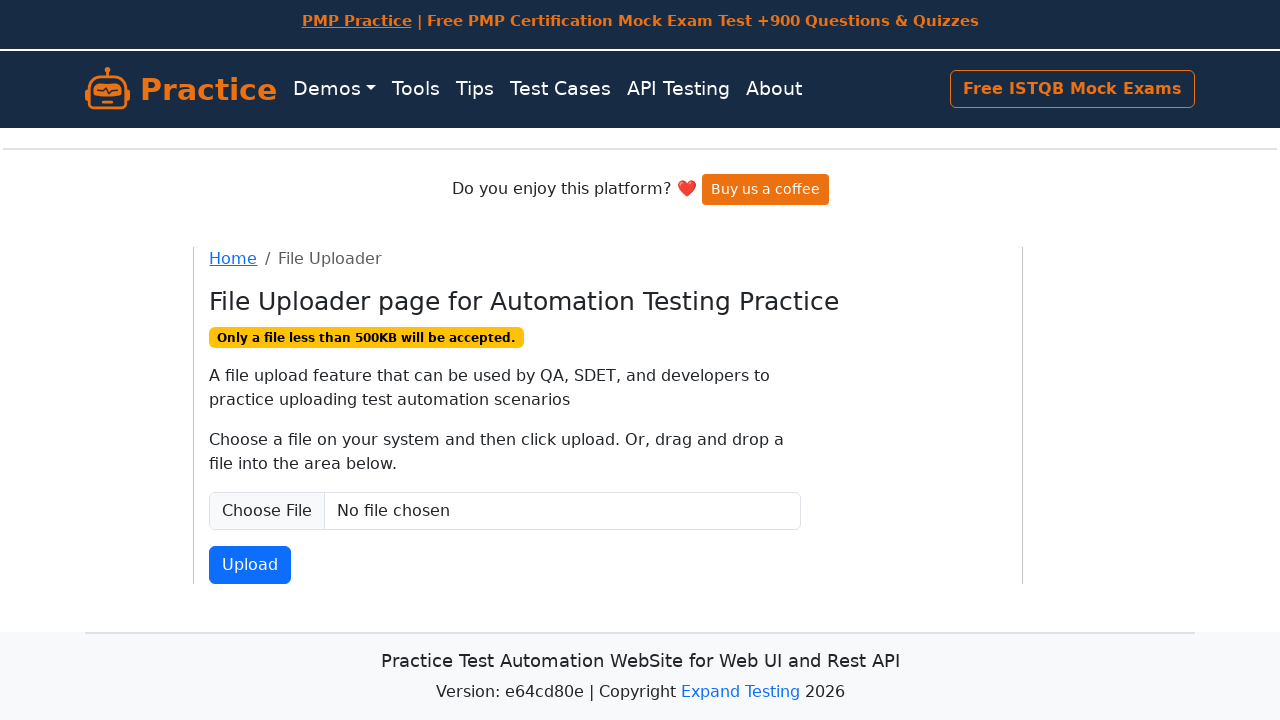

Selected test file for upload
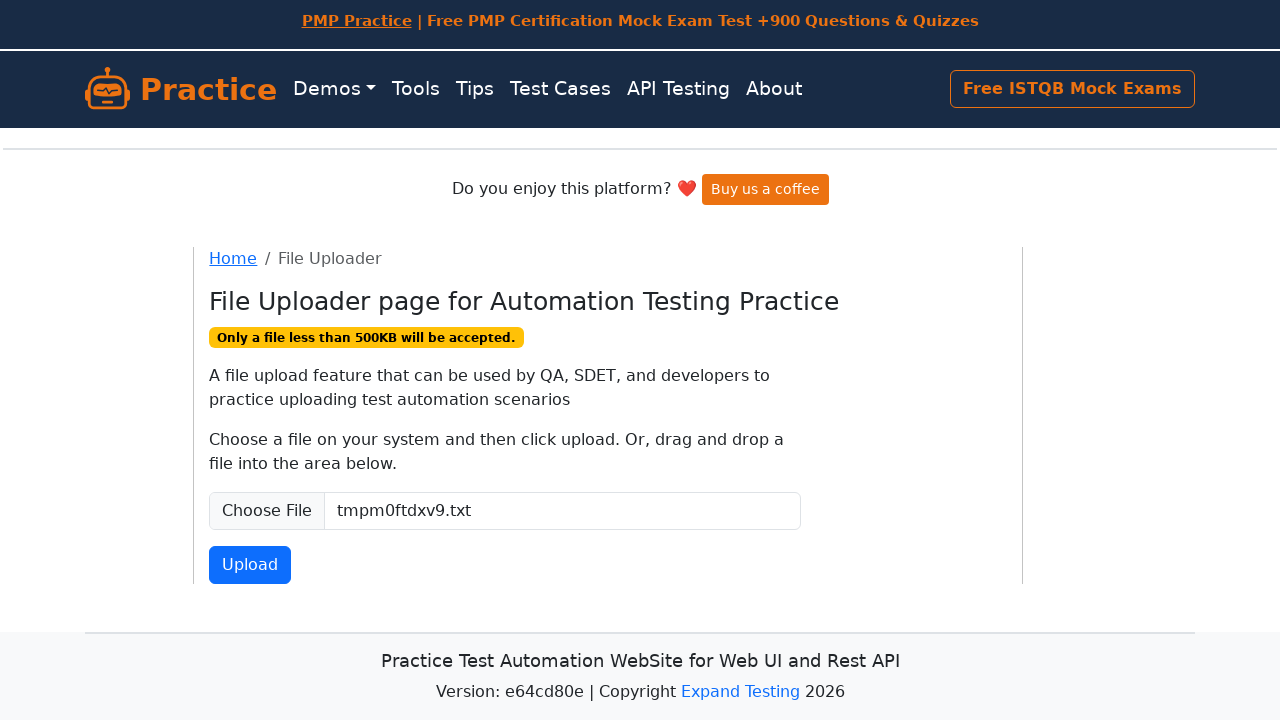

Clicked submit button to upload file at (250, 565) on internal:testid=[data-testid="file-submit"s]
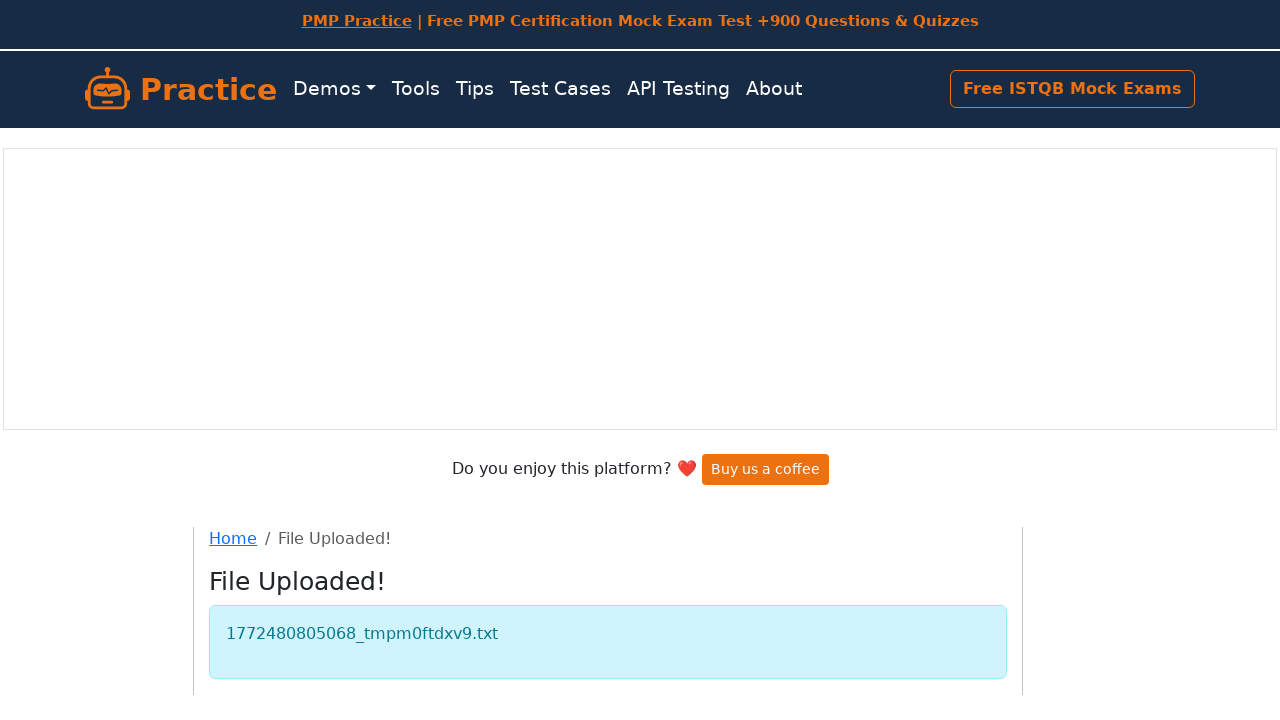

Waited for file upload to complete
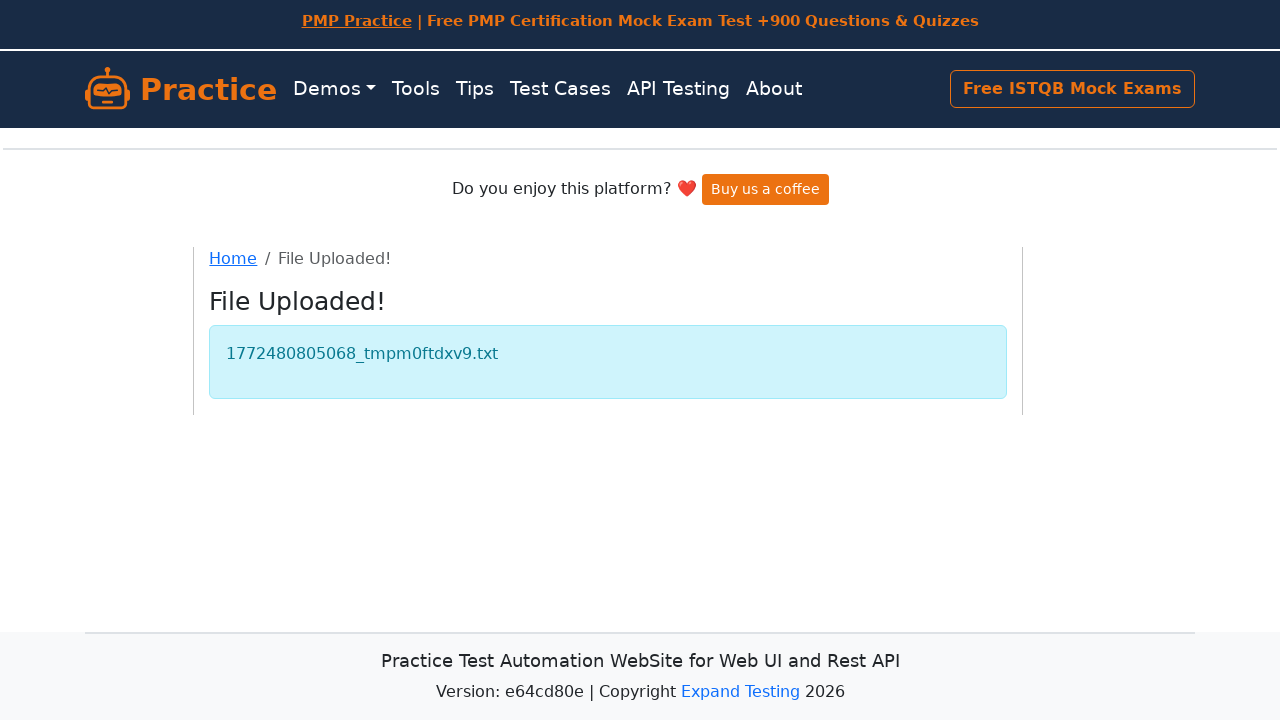

Cleaned up temporary test file
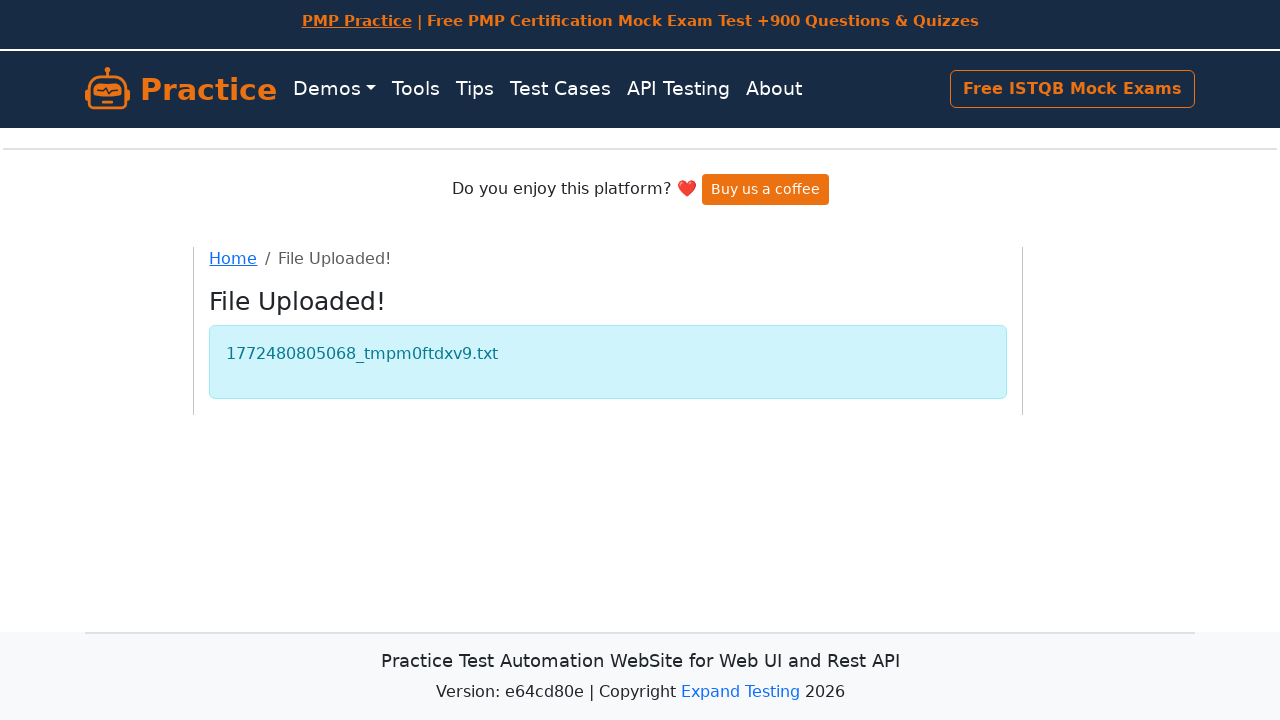

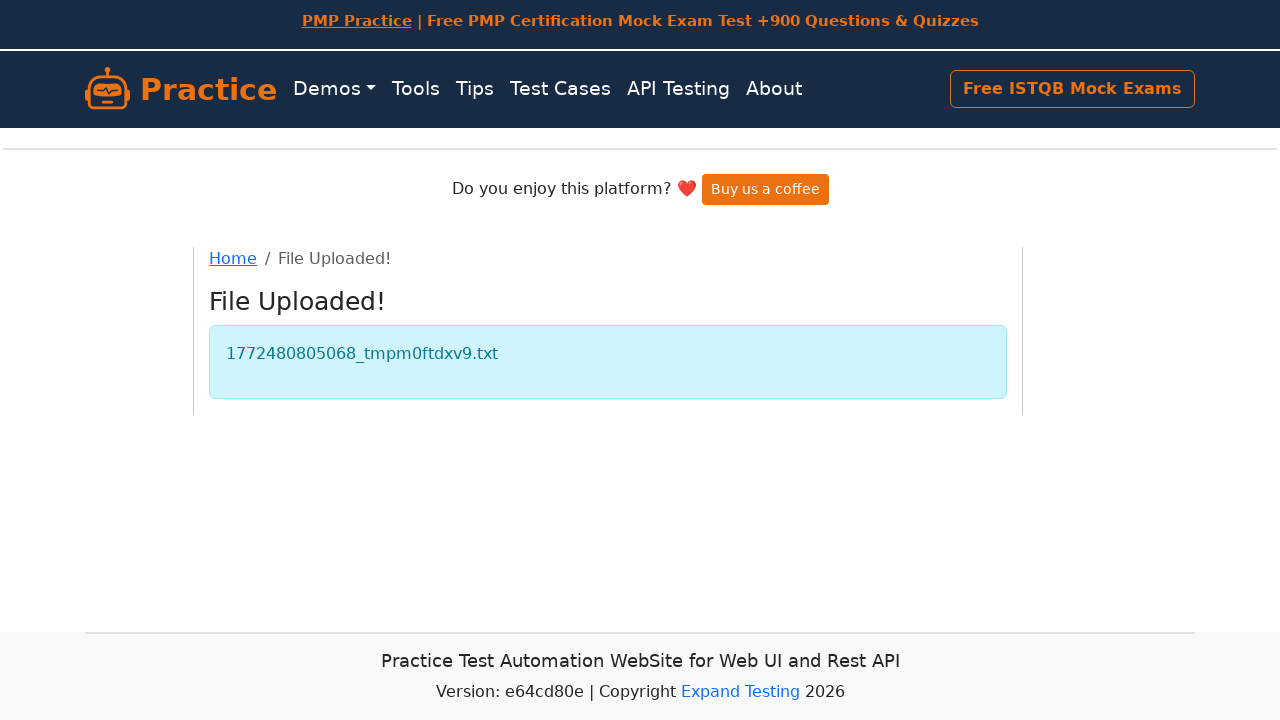